Tests keyboard input by pressing Alt key and verifying the result message

Starting URL: https://the-internet.herokuapp.com/key_presses

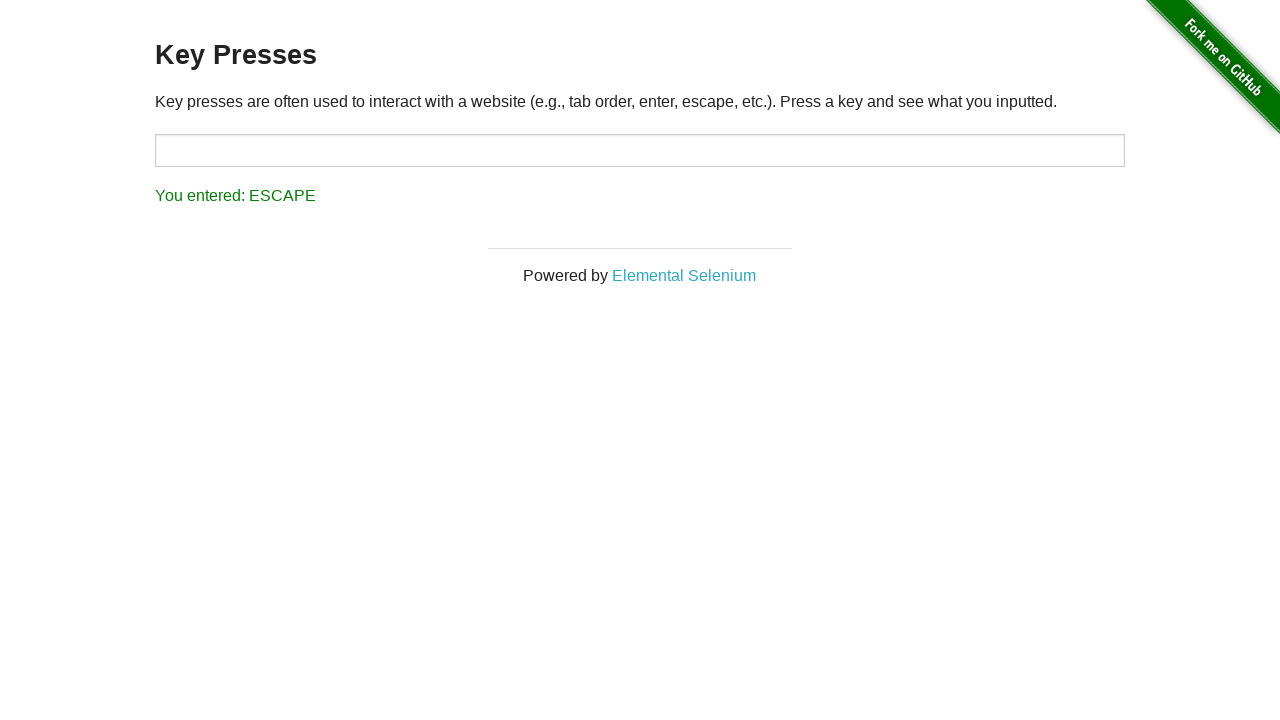

Clicked on the target input field at (640, 150) on #target
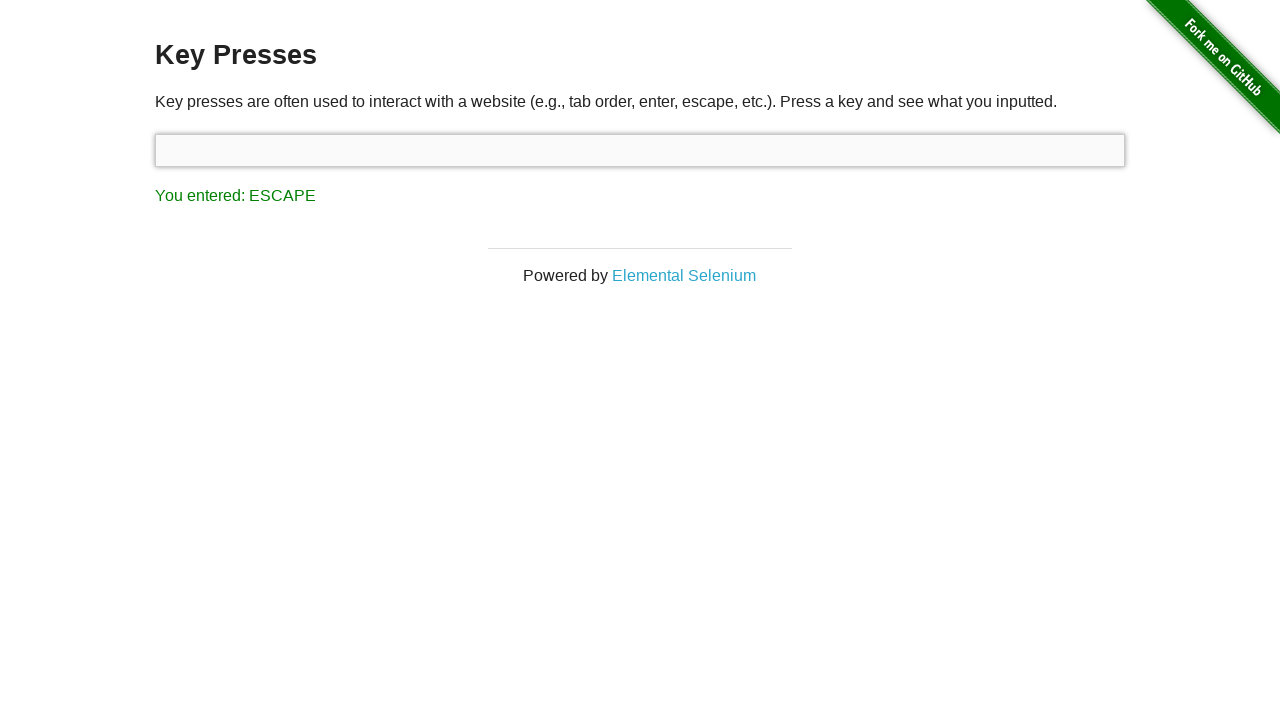

Pressed Alt key
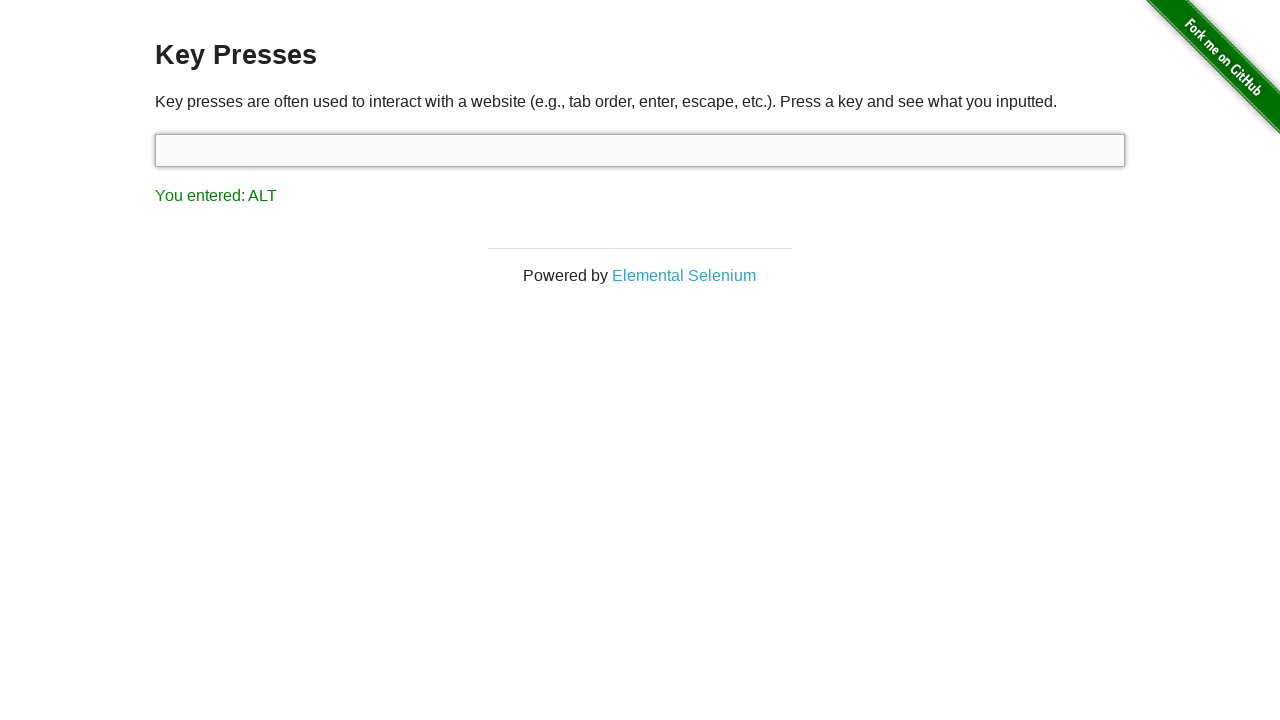

Result message element appeared
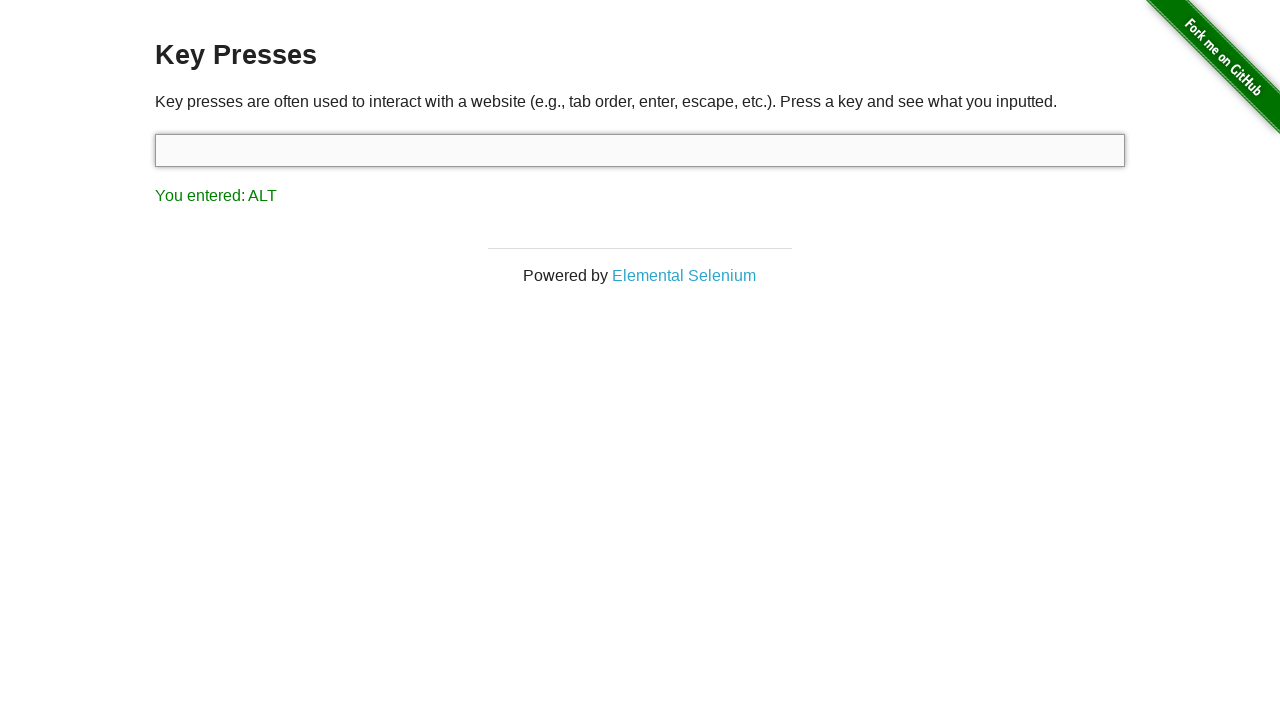

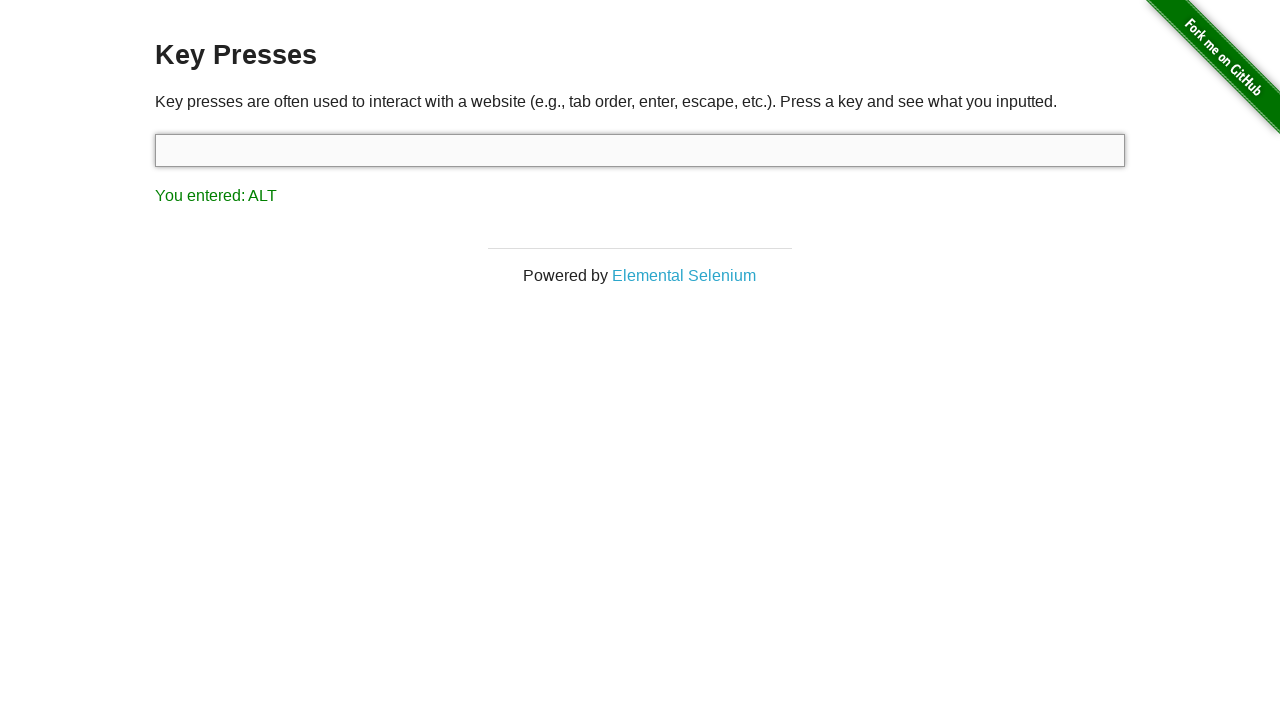